Navigates to Python.org, scrolls to and clicks on the podcast talks link, and verifies podcast description is displayed

Starting URL: https://www.python.org/

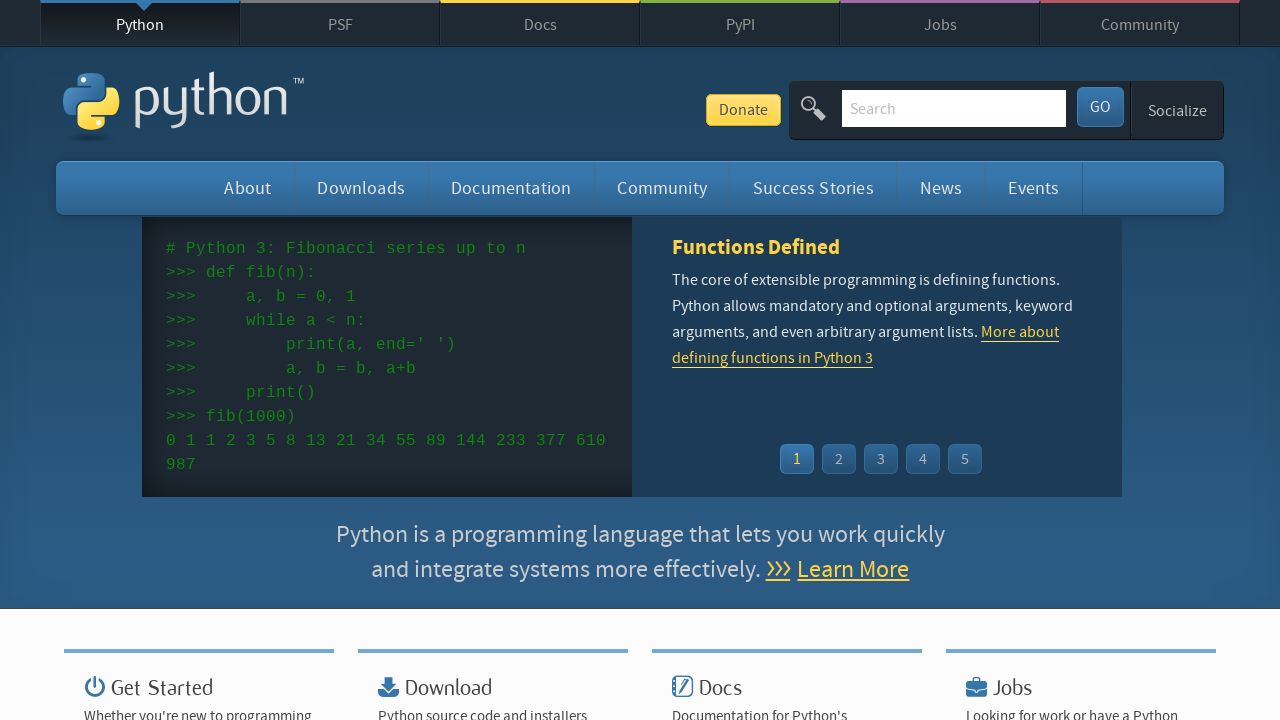

Located talks/podcast link element
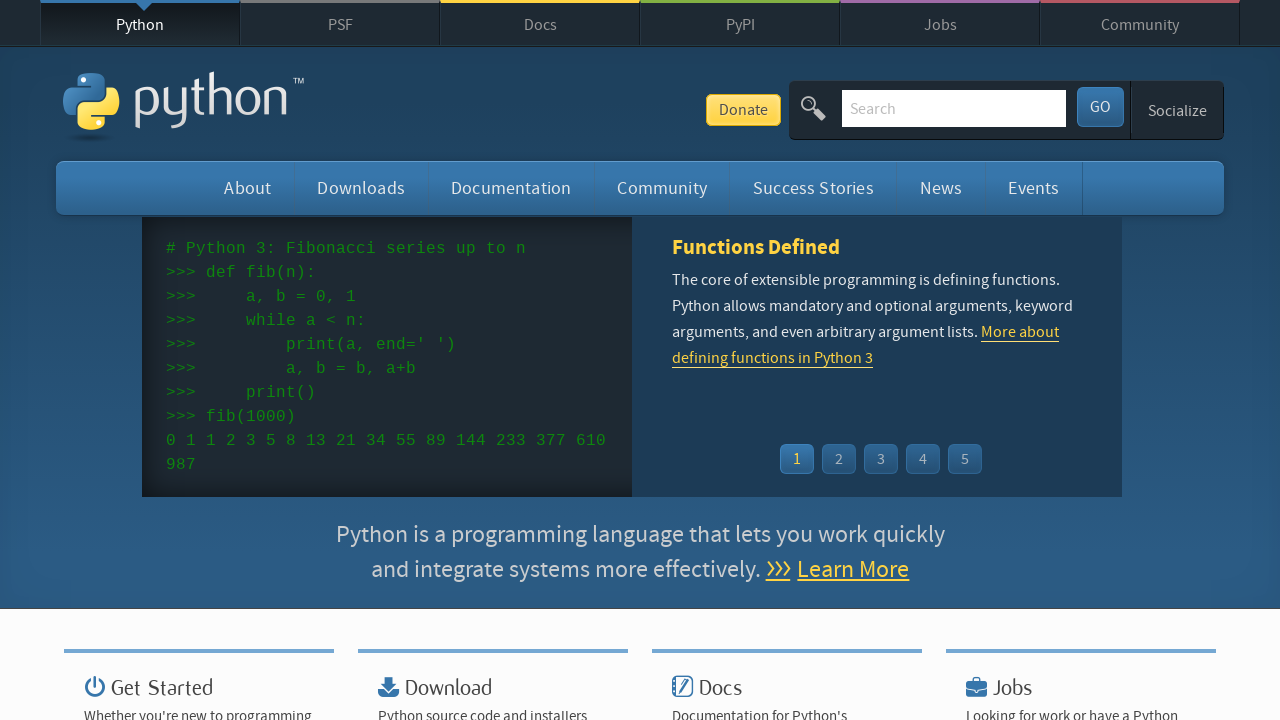

Scrolled to talks/podcast link
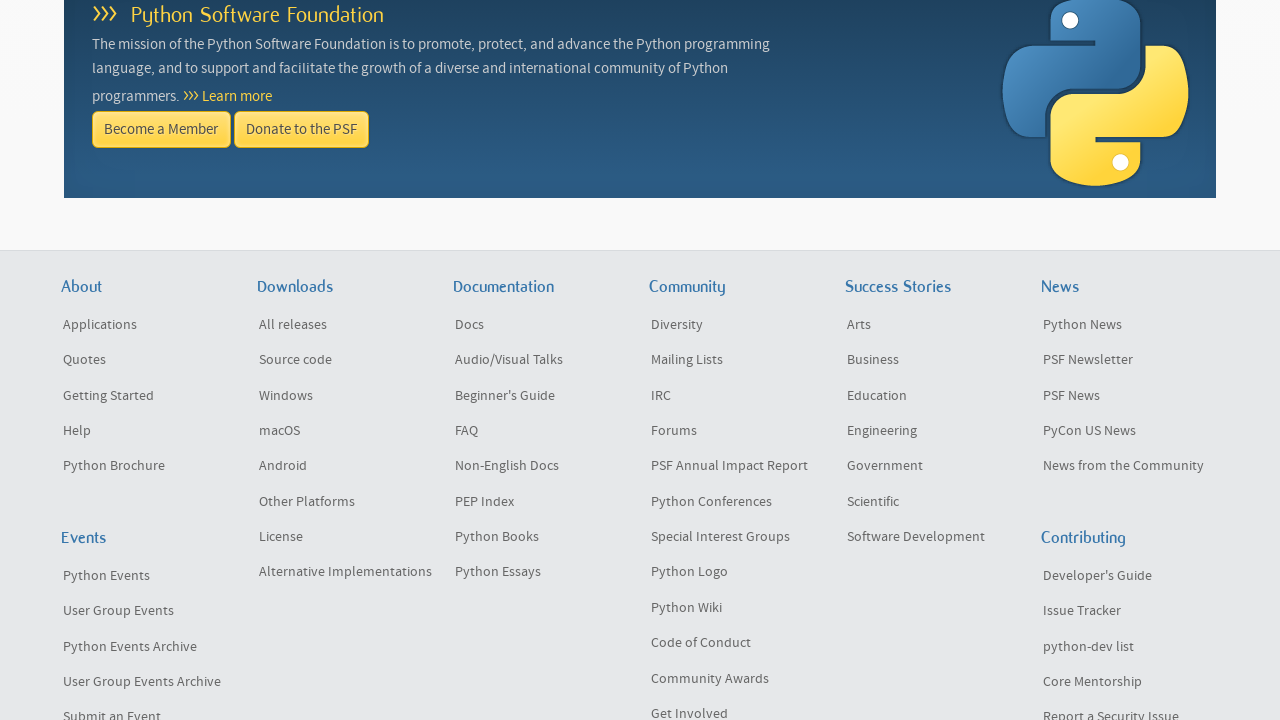

Clicked on talks/podcast link at (542, 360) on #container > li:nth-child(3) > ul > li:nth-child(2) > a
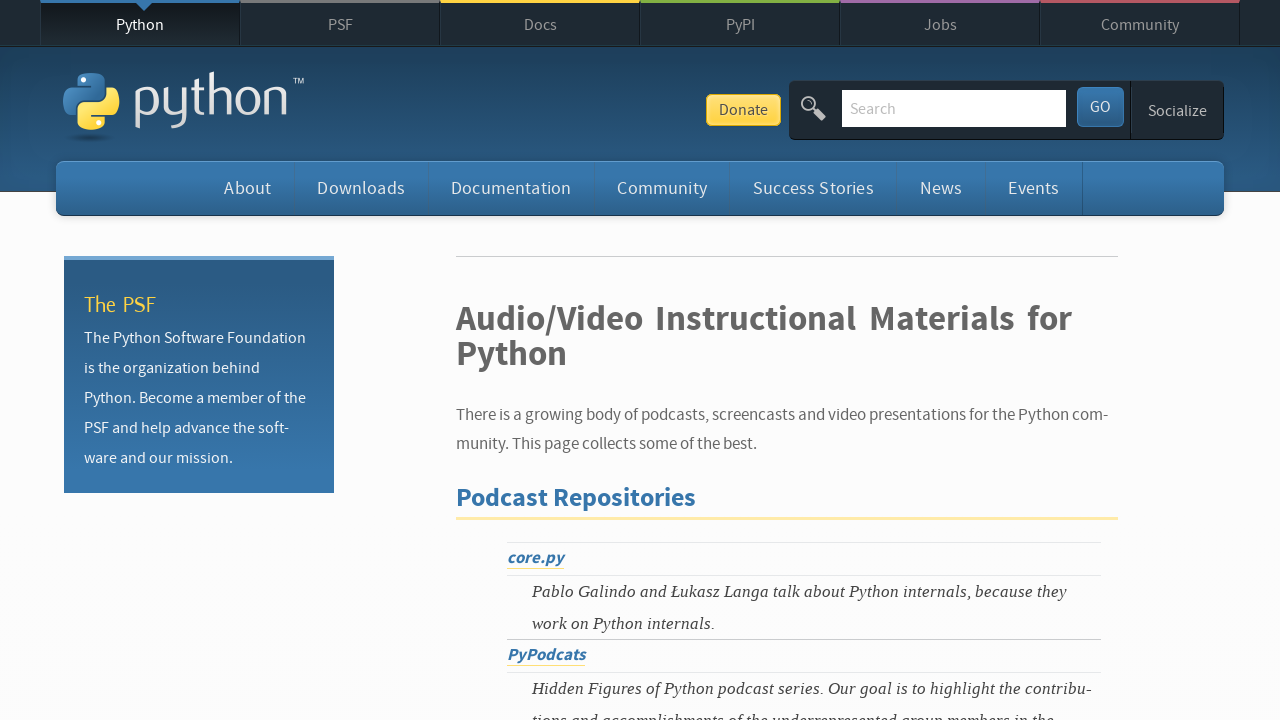

Verified podcast description is displayed
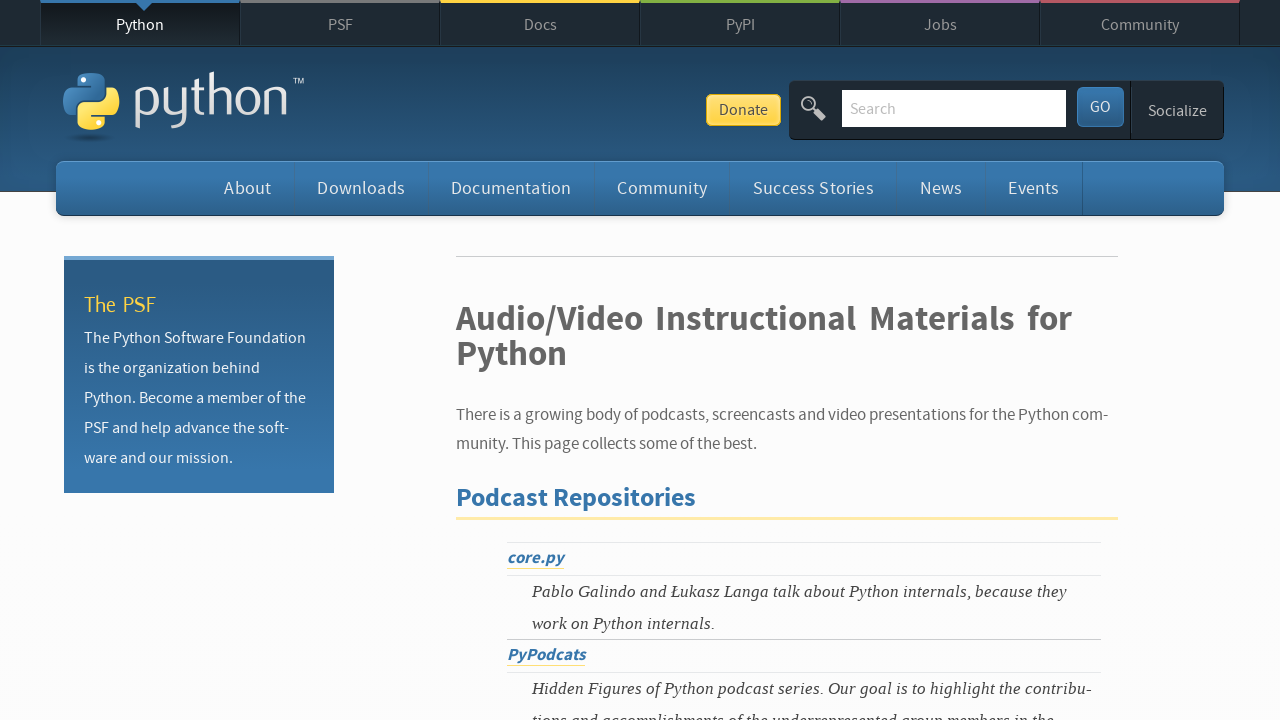

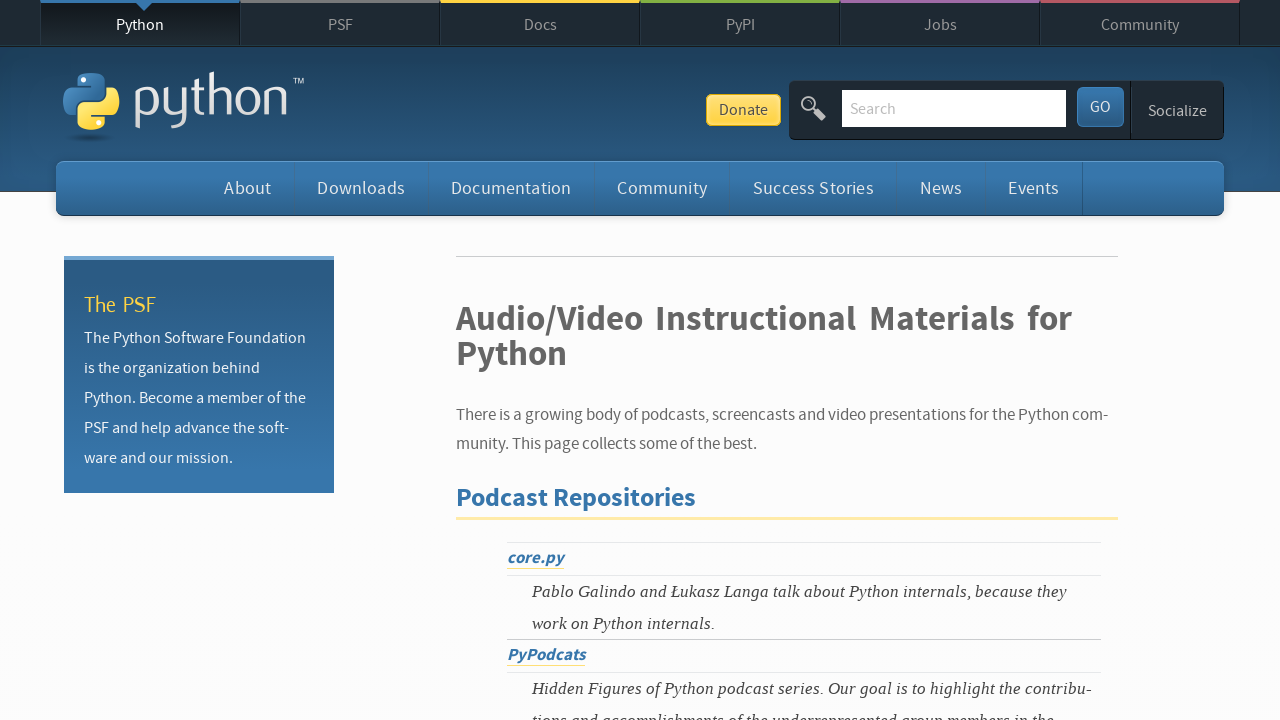